Tests marking all items as completed using the toggle all checkbox

Starting URL: https://demo.playwright.dev/todomvc

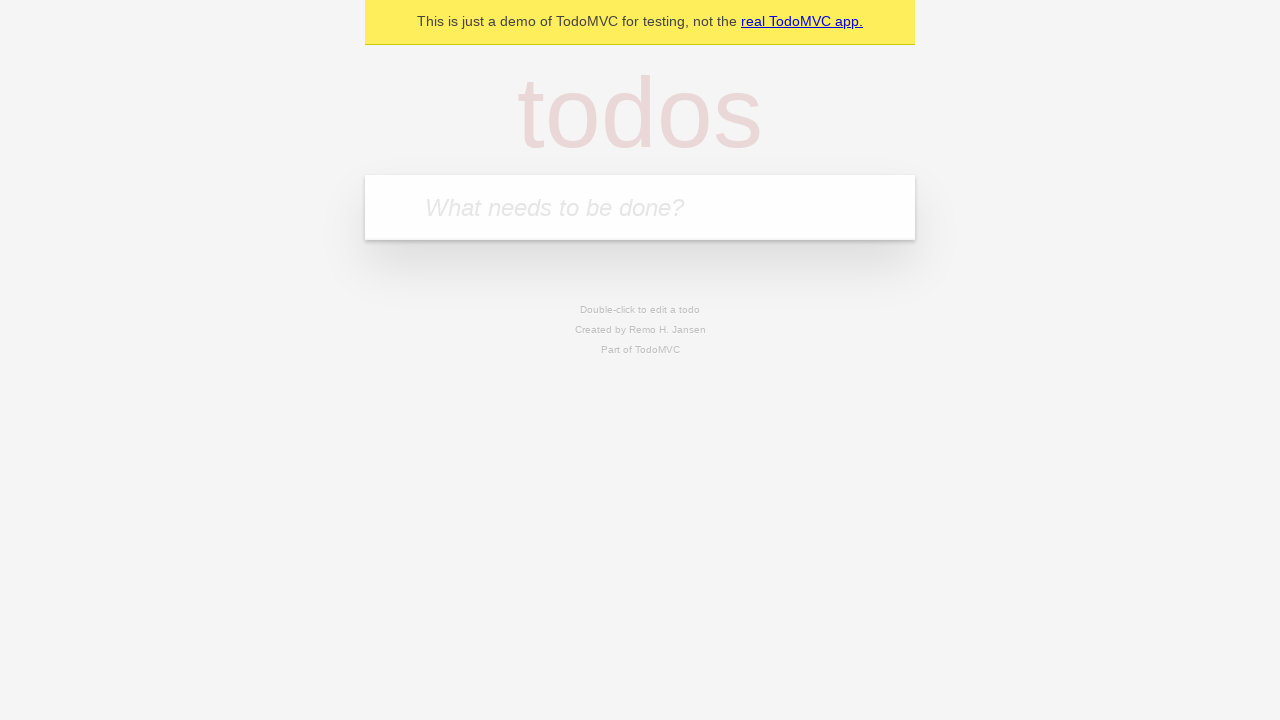

Filled todo input with 'buy some cheese' on internal:attr=[placeholder="What needs to be done?"i]
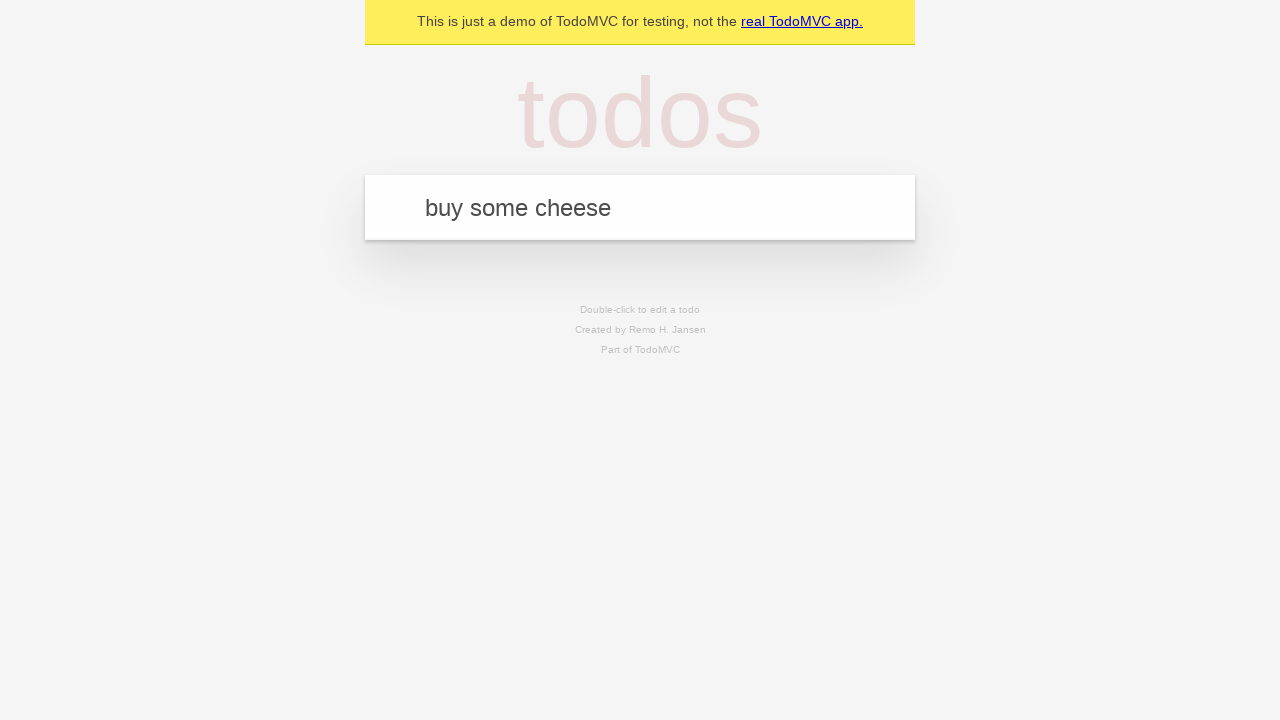

Pressed Enter to add 'buy some cheese' to the todo list on internal:attr=[placeholder="What needs to be done?"i]
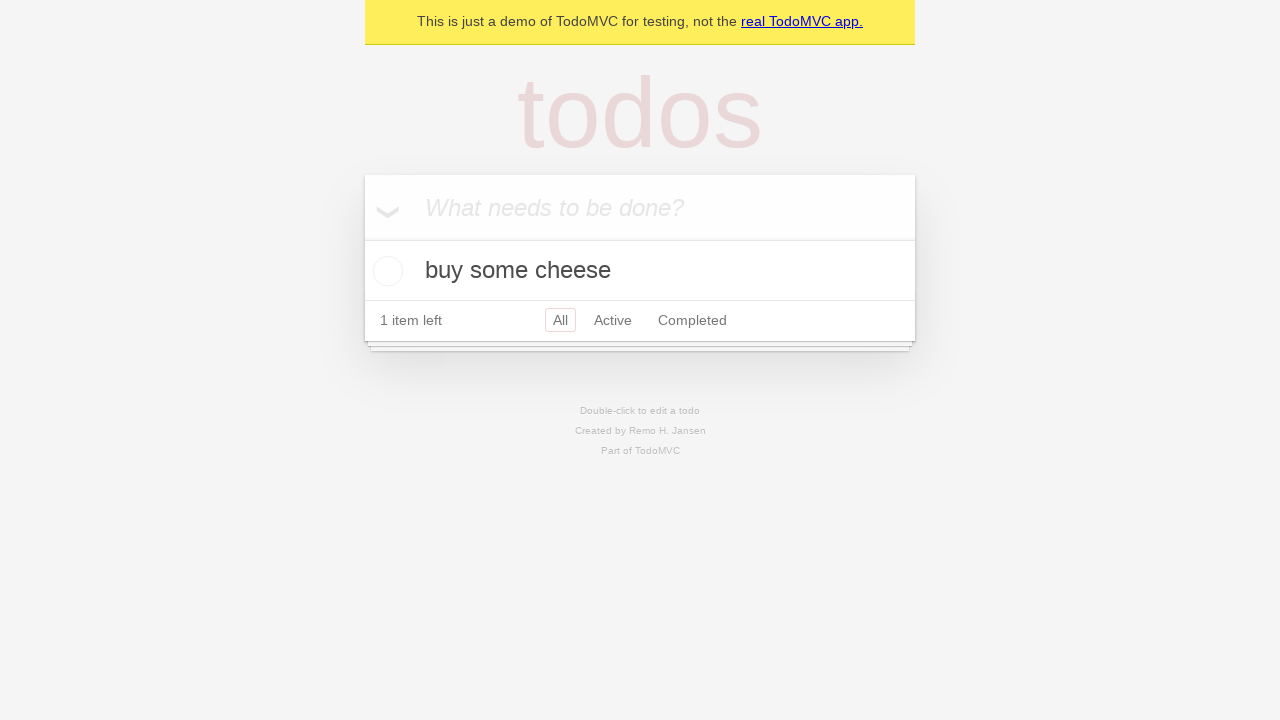

Filled todo input with 'feed the cat' on internal:attr=[placeholder="What needs to be done?"i]
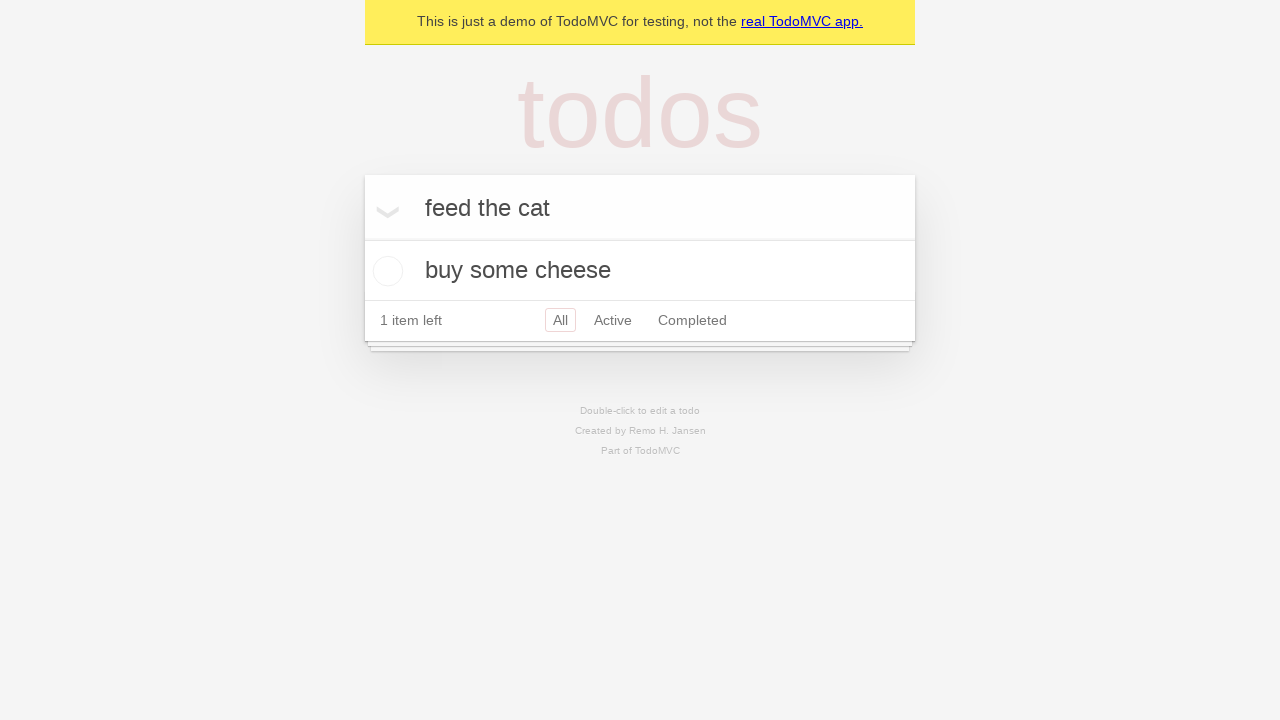

Pressed Enter to add 'feed the cat' to the todo list on internal:attr=[placeholder="What needs to be done?"i]
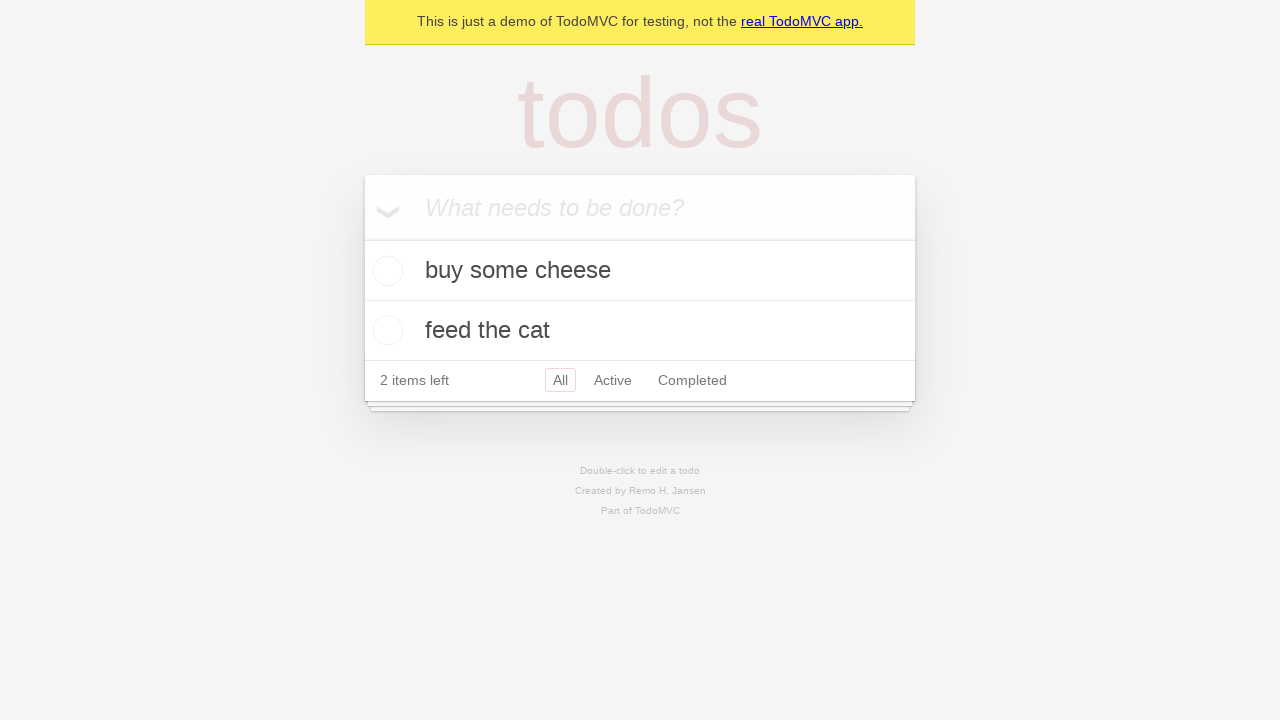

Filled todo input with 'book a doctors appointment' on internal:attr=[placeholder="What needs to be done?"i]
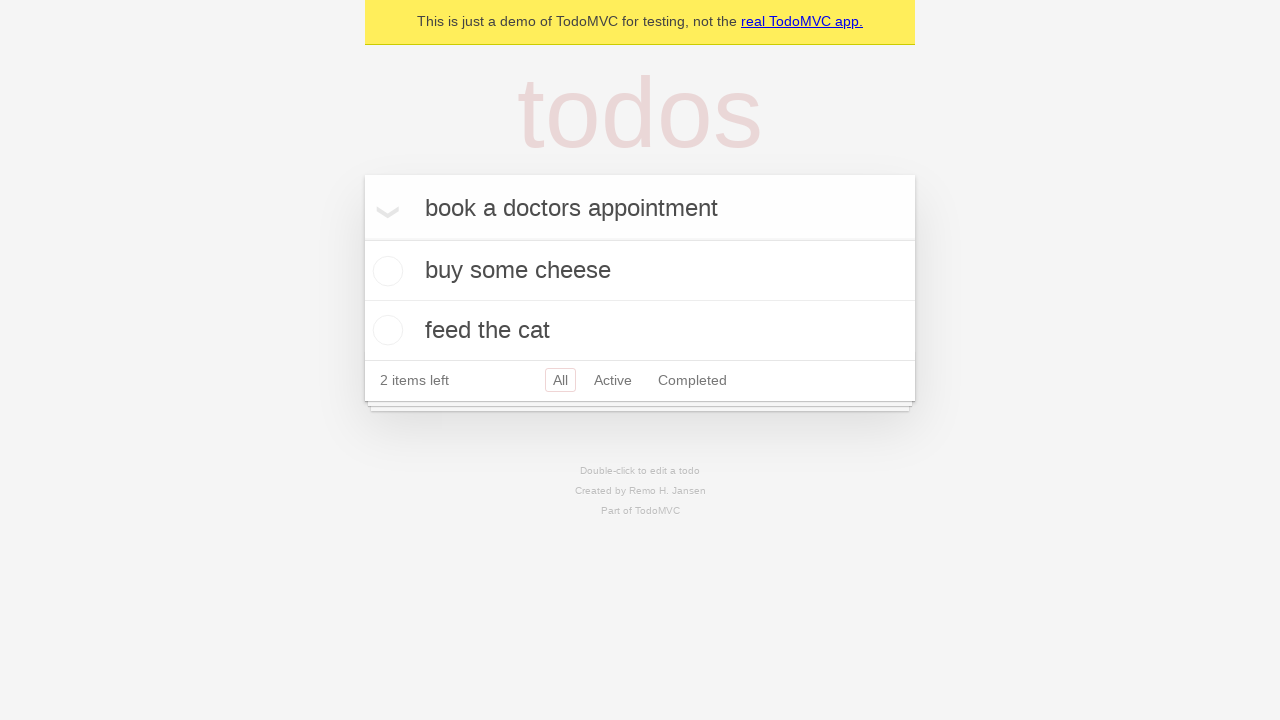

Pressed Enter to add 'book a doctors appointment' to the todo list on internal:attr=[placeholder="What needs to be done?"i]
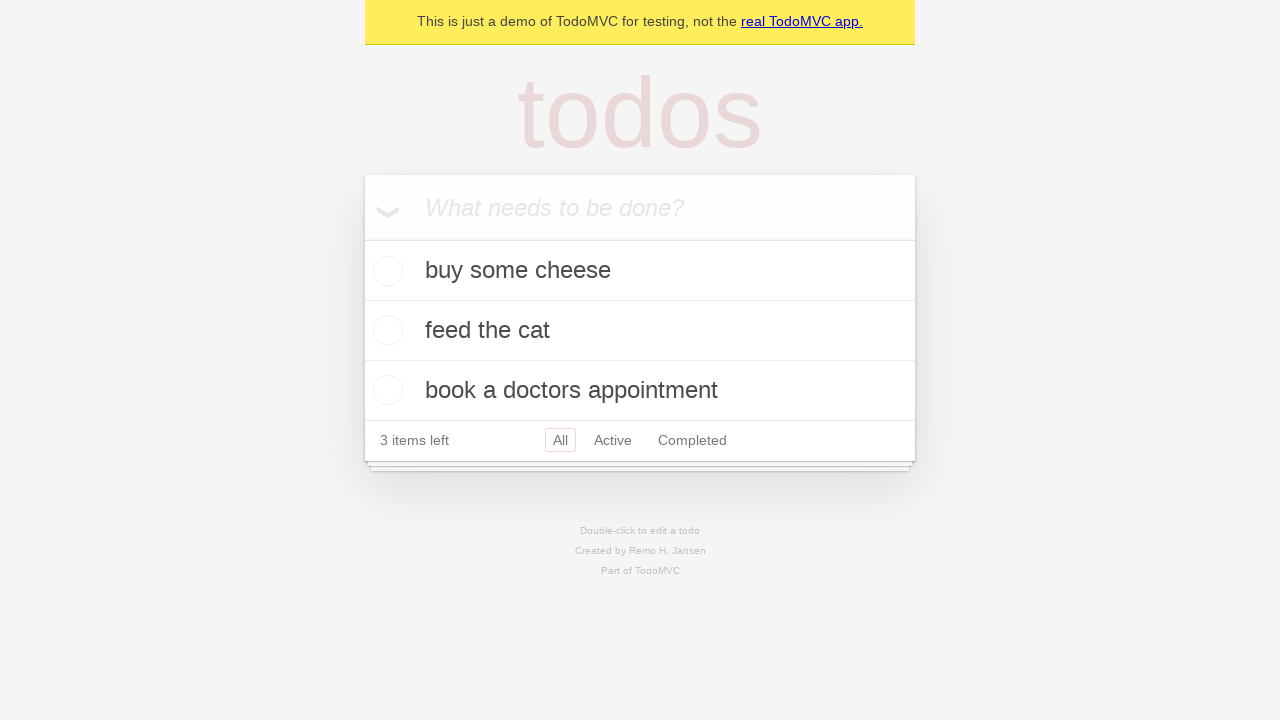

Filled todo input with 'book a doctors appointments' on internal:attr=[placeholder="What needs to be done?"i]
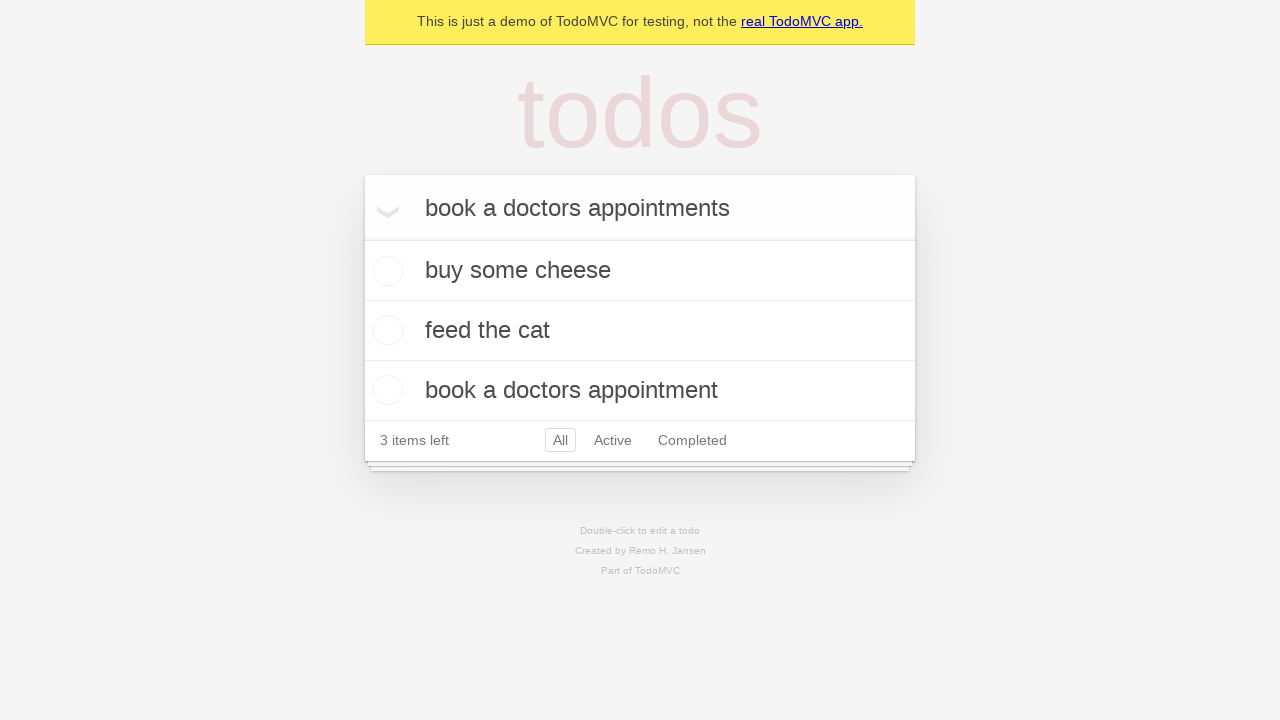

Pressed Enter to add 'book a doctors appointments' to the todo list on internal:attr=[placeholder="What needs to be done?"i]
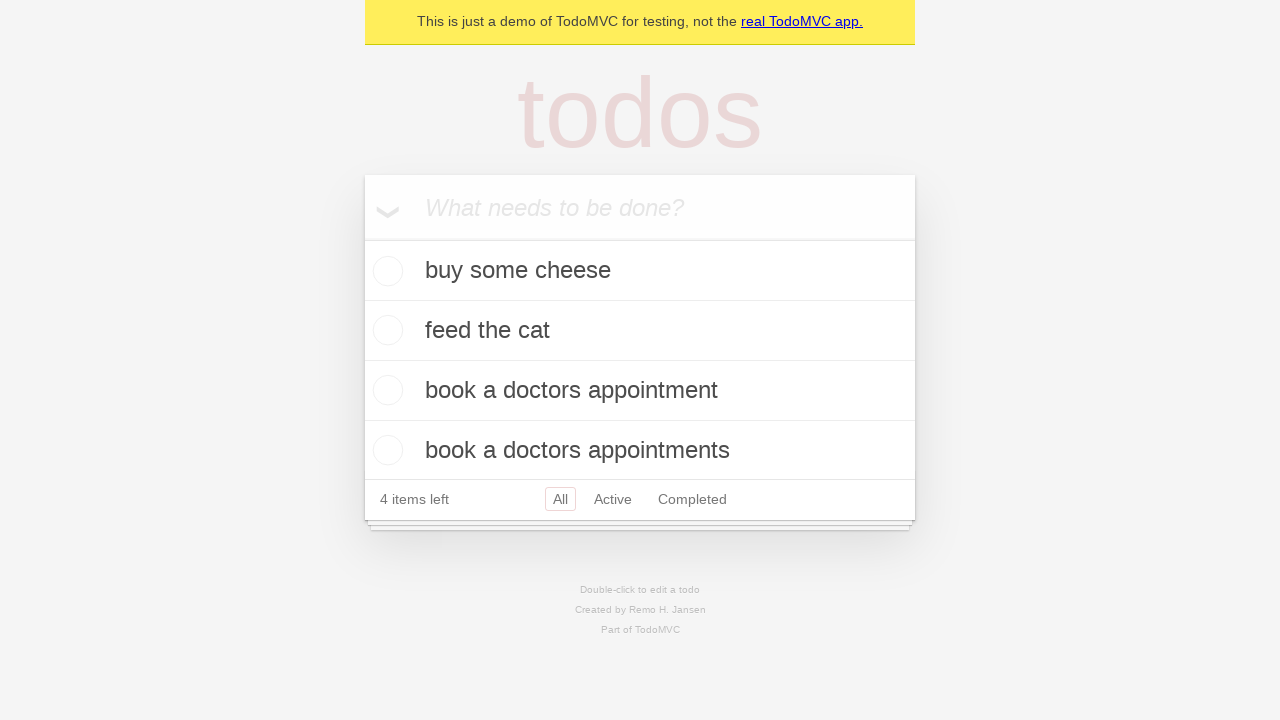

Clicked 'Mark all as complete' checkbox to complete all items at (362, 238) on internal:label="Mark all as complete"i
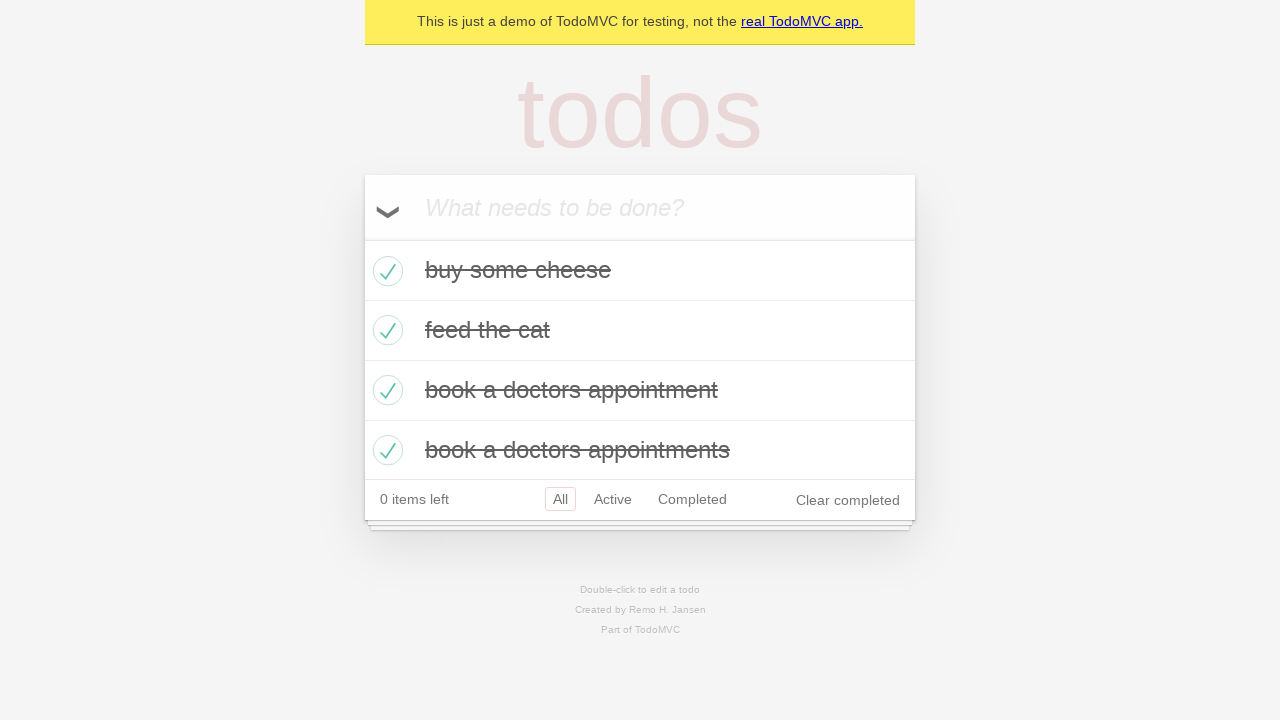

Waited for todo items to render after marking all as complete
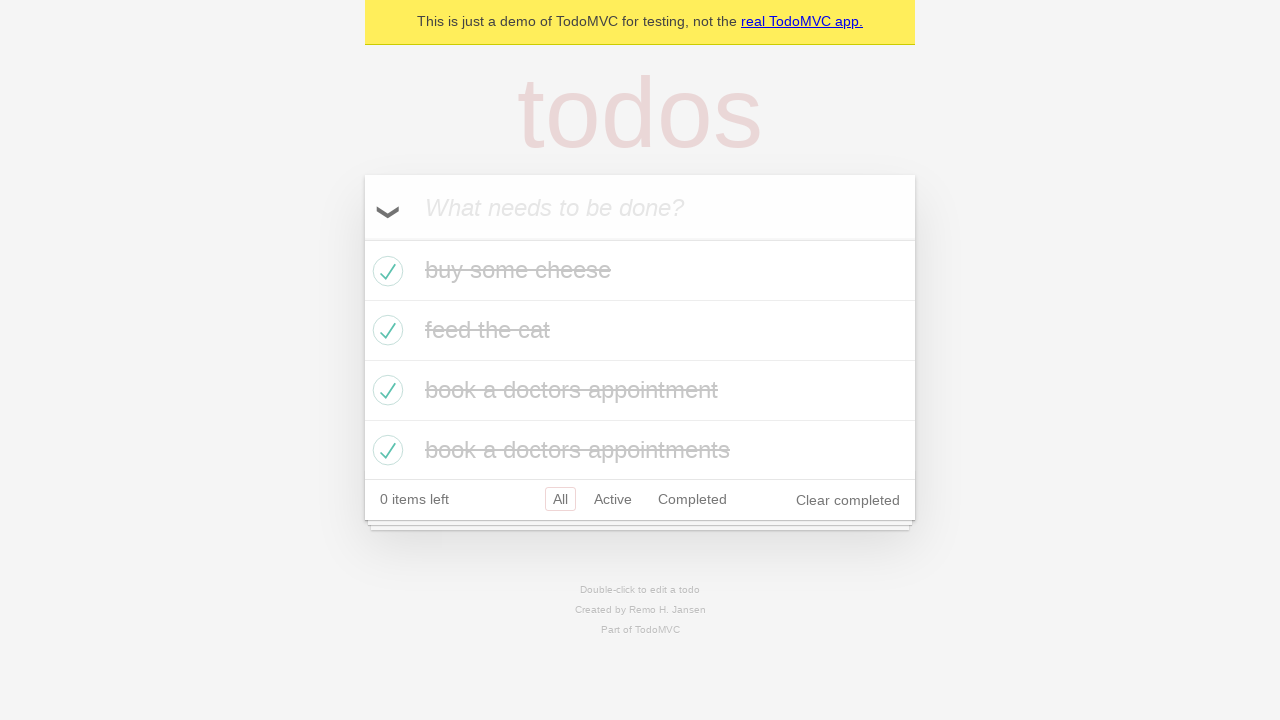

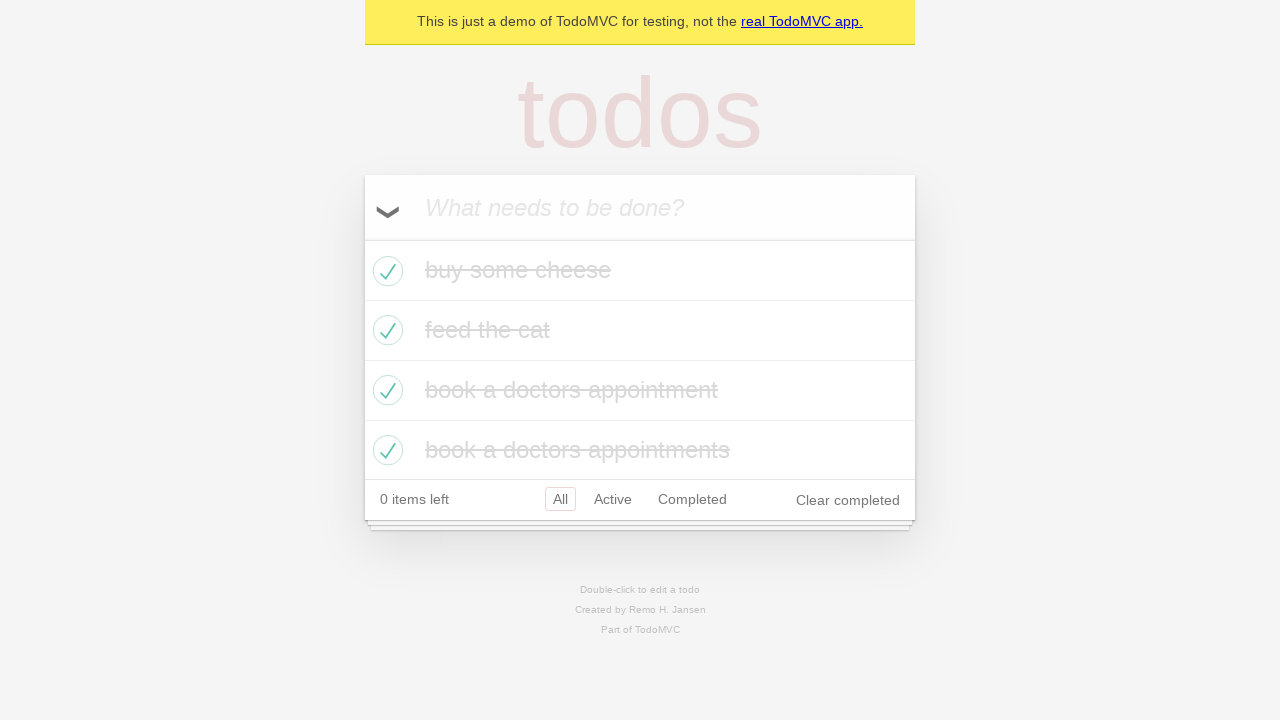